Tests selecting GPT2-SM model and verifies its extensive list of SAE options in the sourceset selector.

Starting URL: https://neuronpedia.org/search

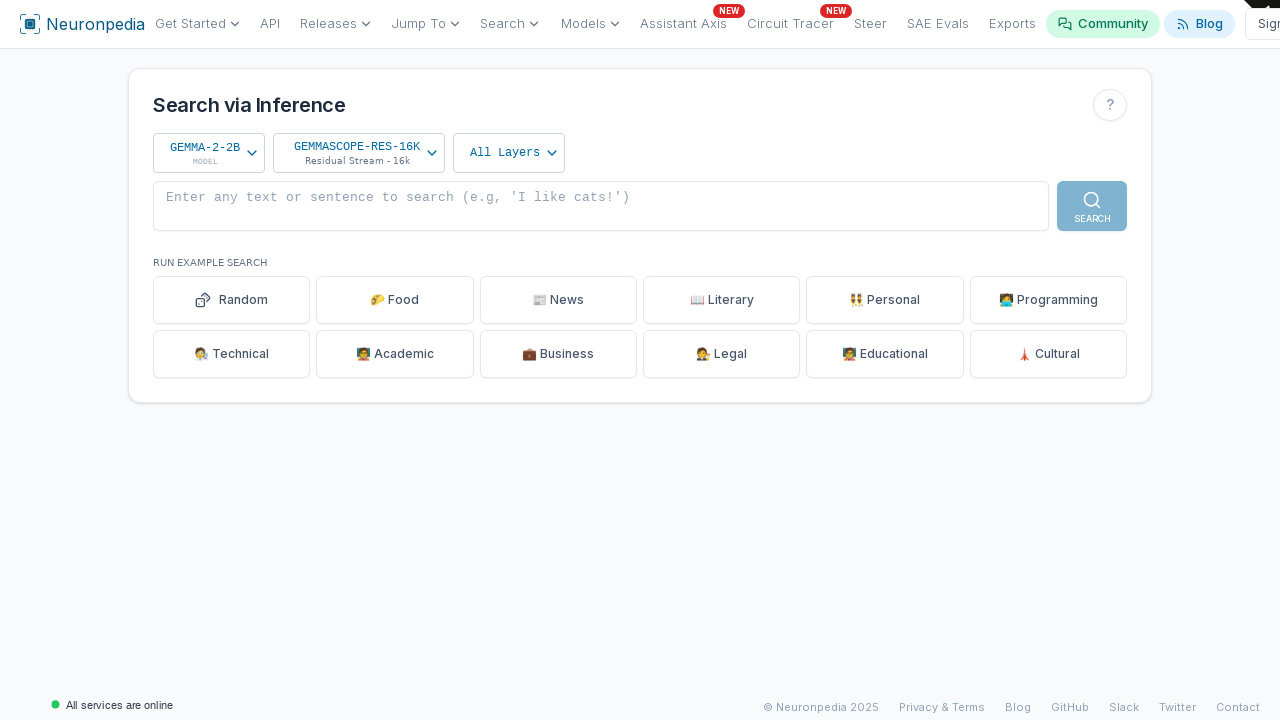

Clicked model selector dropdown to open it at (209, 153) on [data-state="closed"][data-sentry-source-file="model-selector.tsx"]
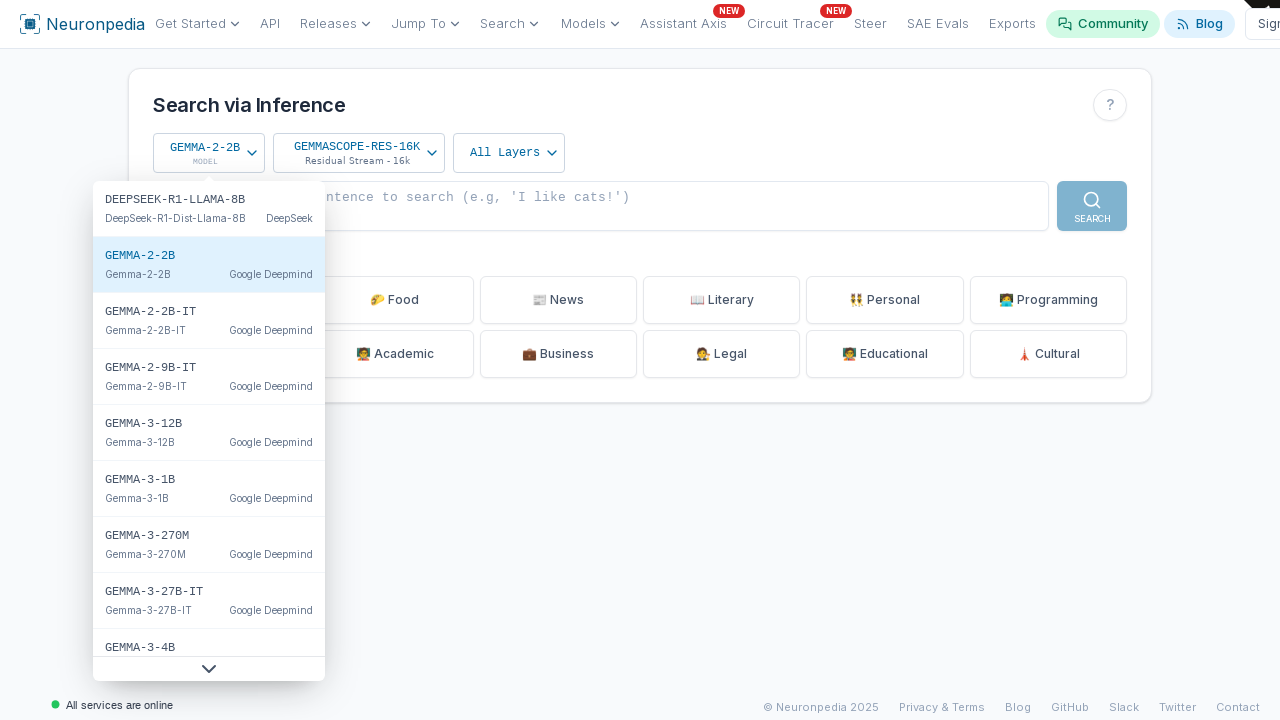

Selected GPT2-SM model from dropdown at (140, 451) on internal:text="GPT2-SM"i >> nth=0
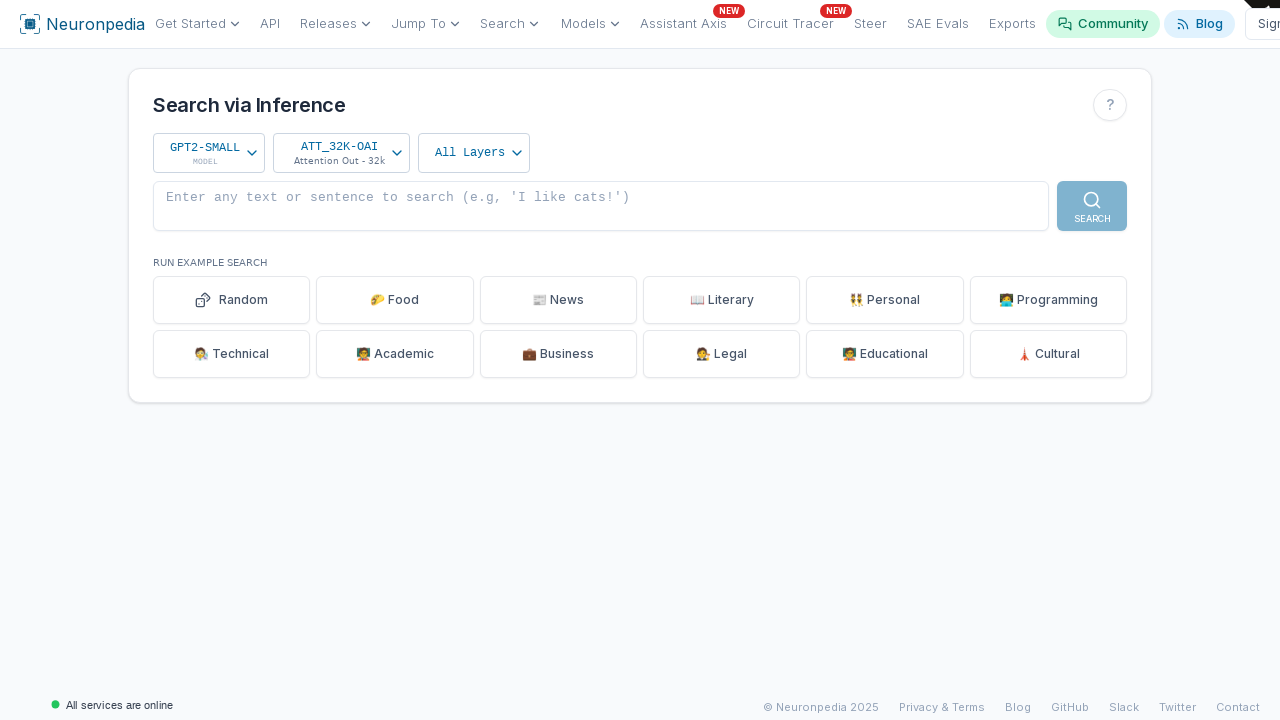

Clicked sourceset selector dropdown to open it at (342, 153) on [data-state="closed"][data-sentry-source-file="sourceset-selector.tsx"]
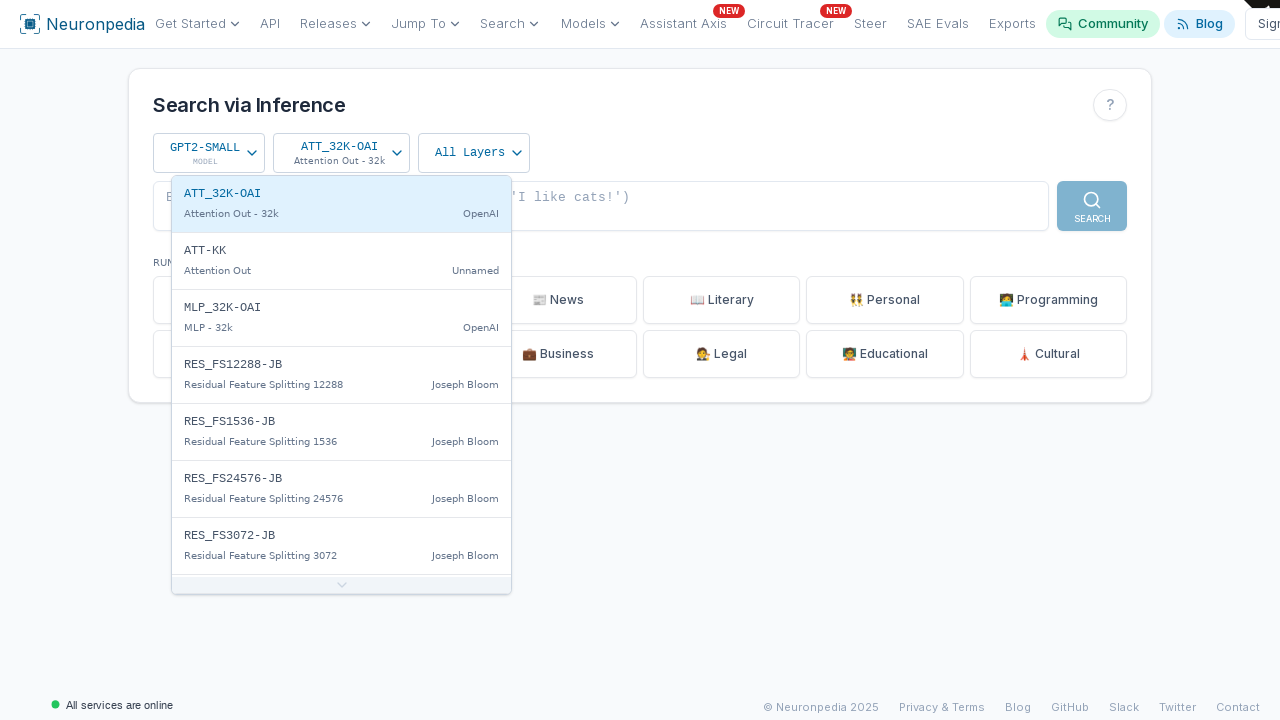

Verified att_32k-oai SAE option is visible
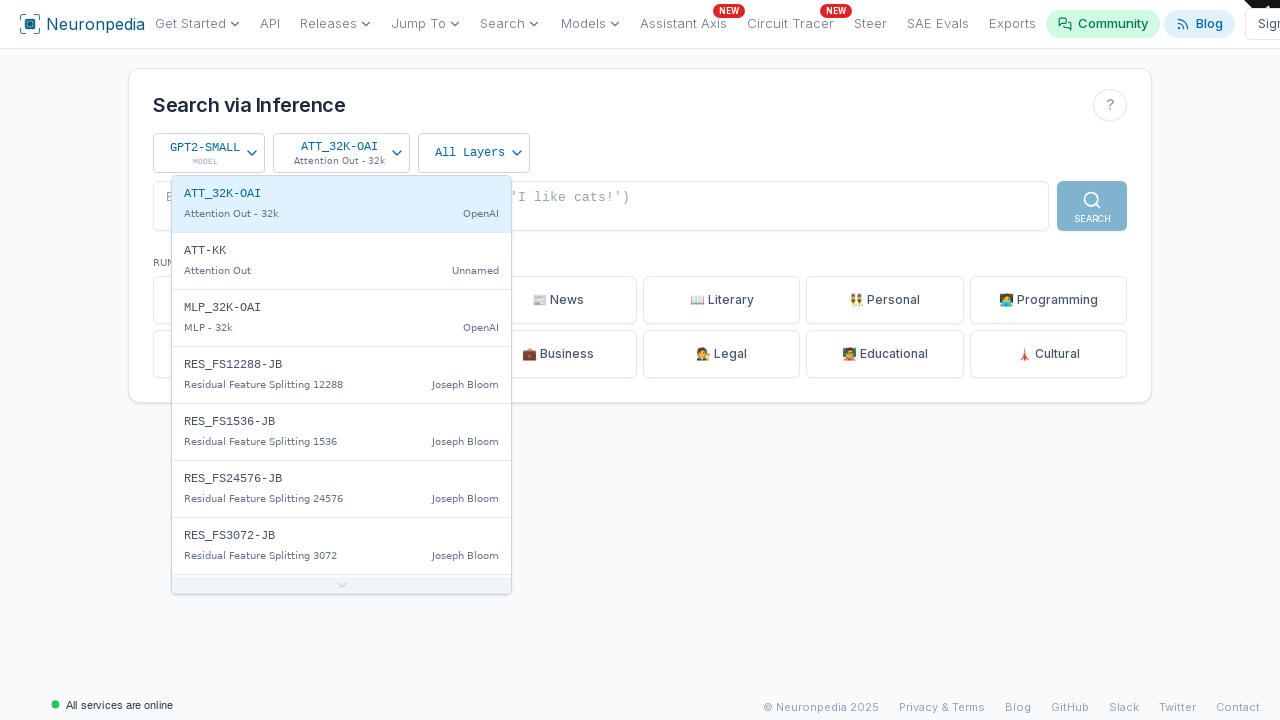

Verified att-kk SAE option is visible
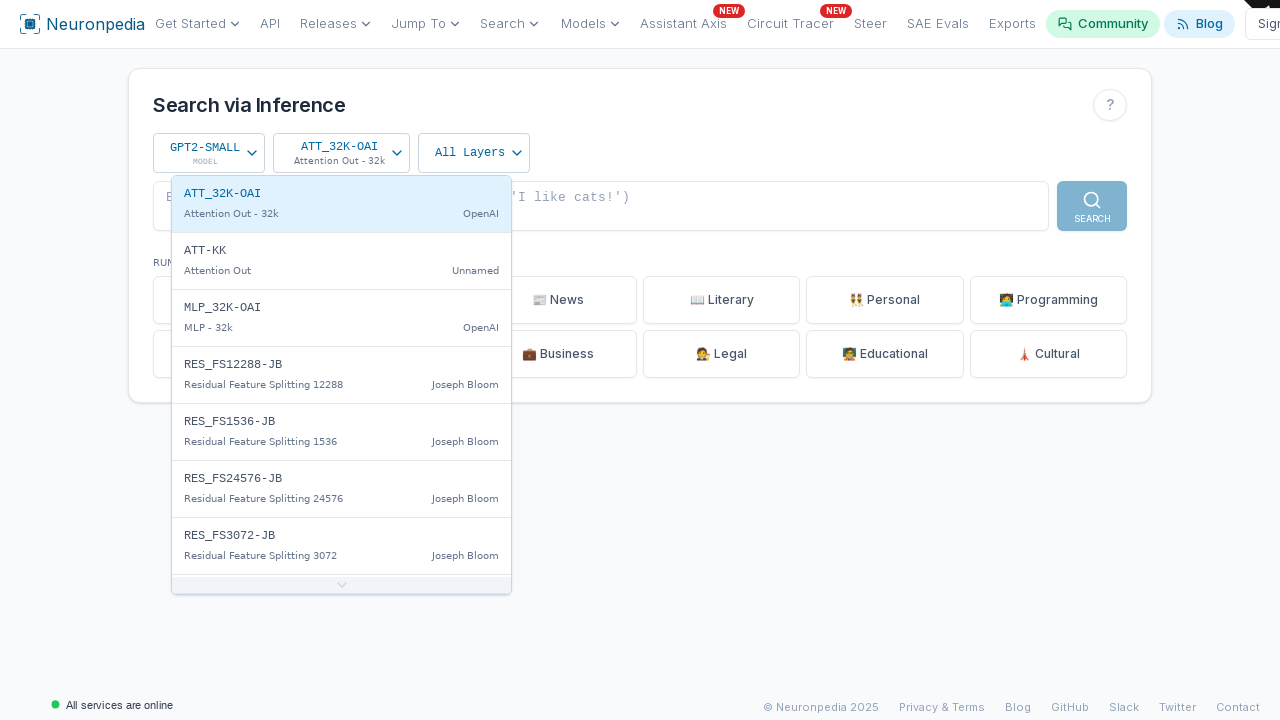

Verified mlp_32k-oai SAE option is visible
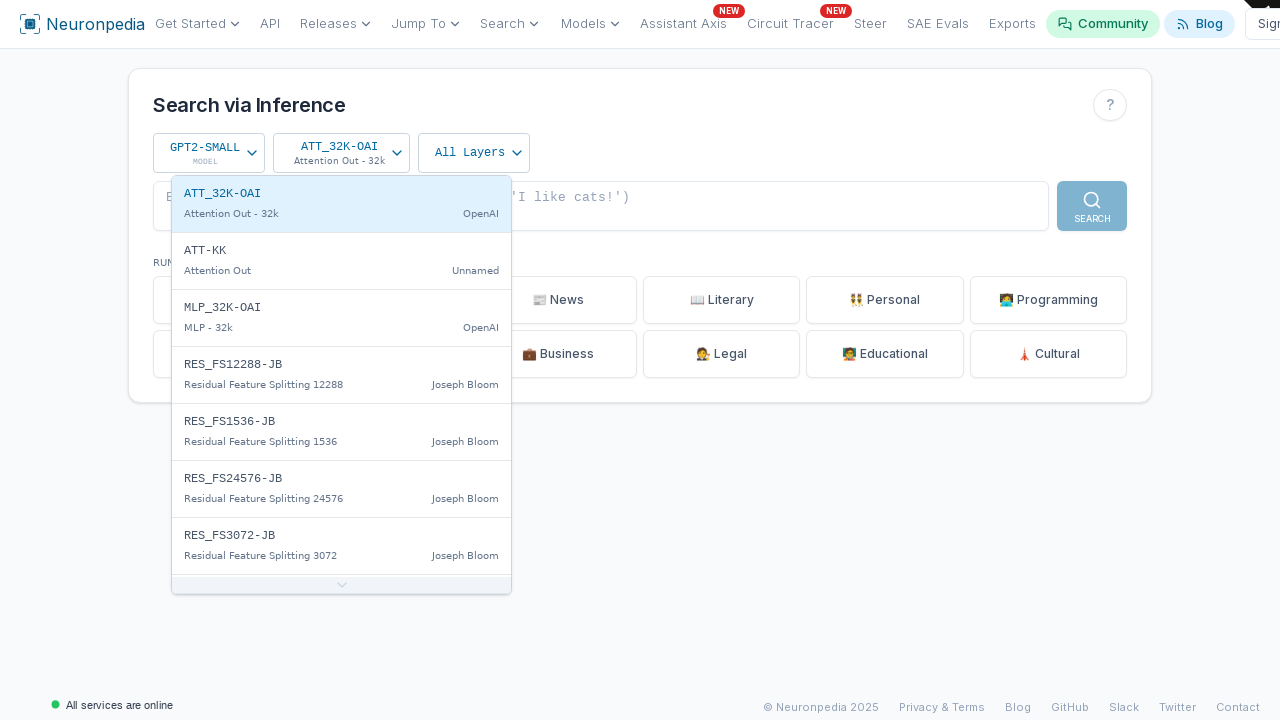

Verified res_fs12288-jb SAE option is visible
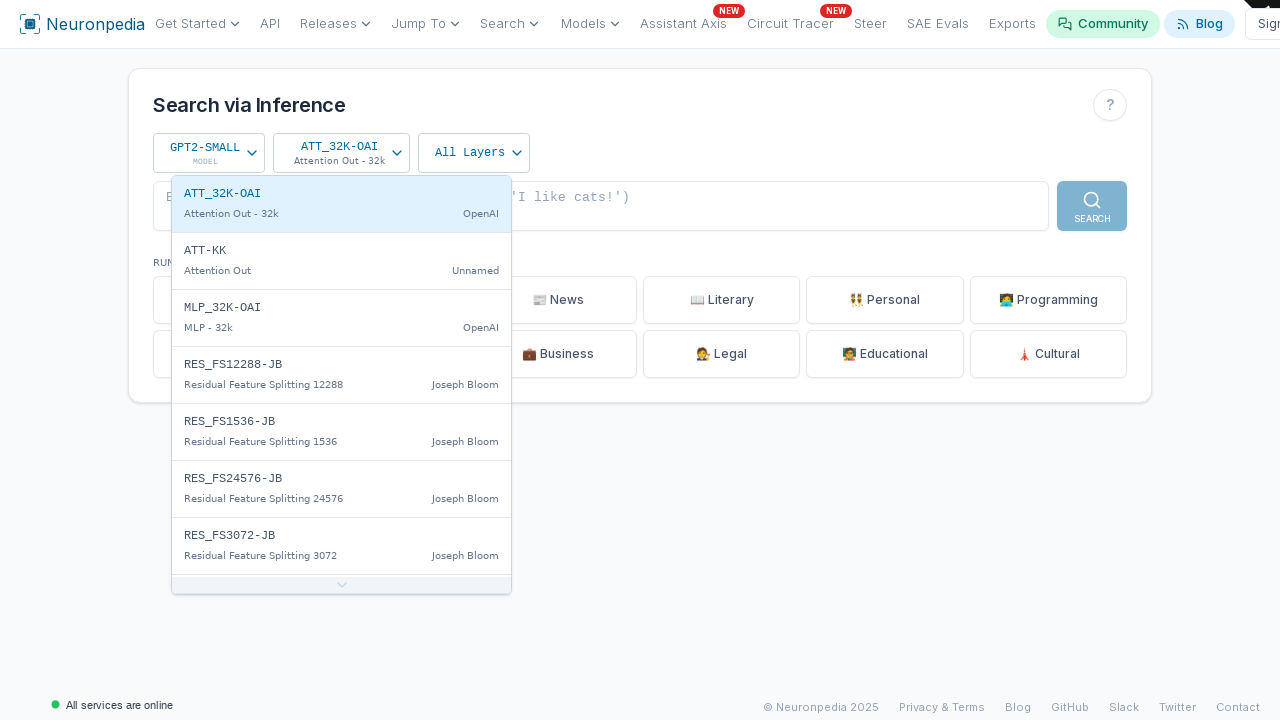

Verified res_fs1536-jb SAE option is visible
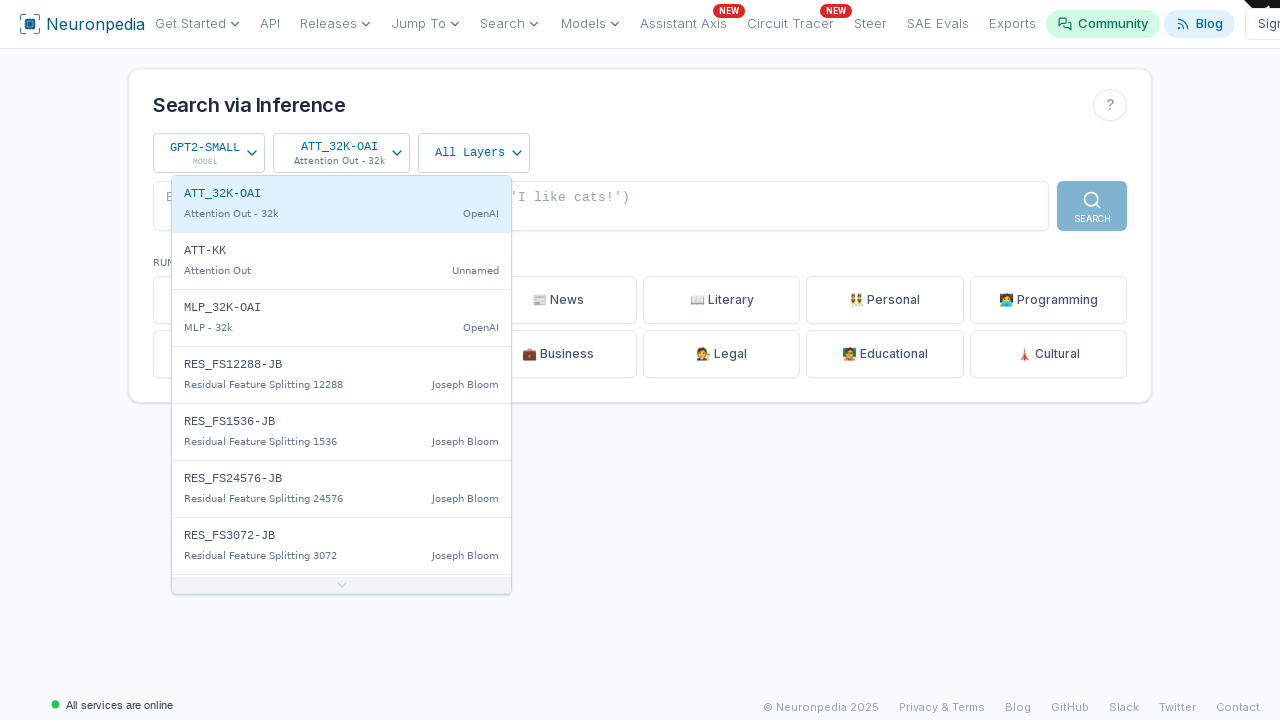

Verified res-jb SAE option is visible
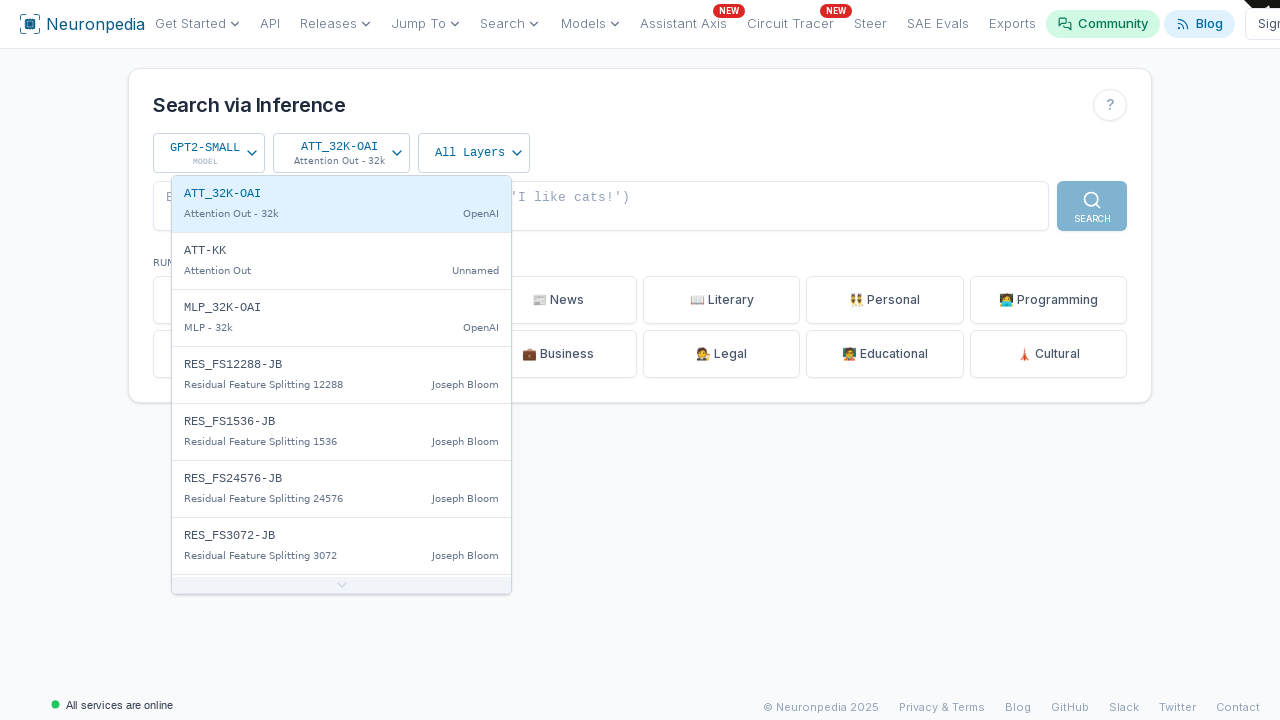

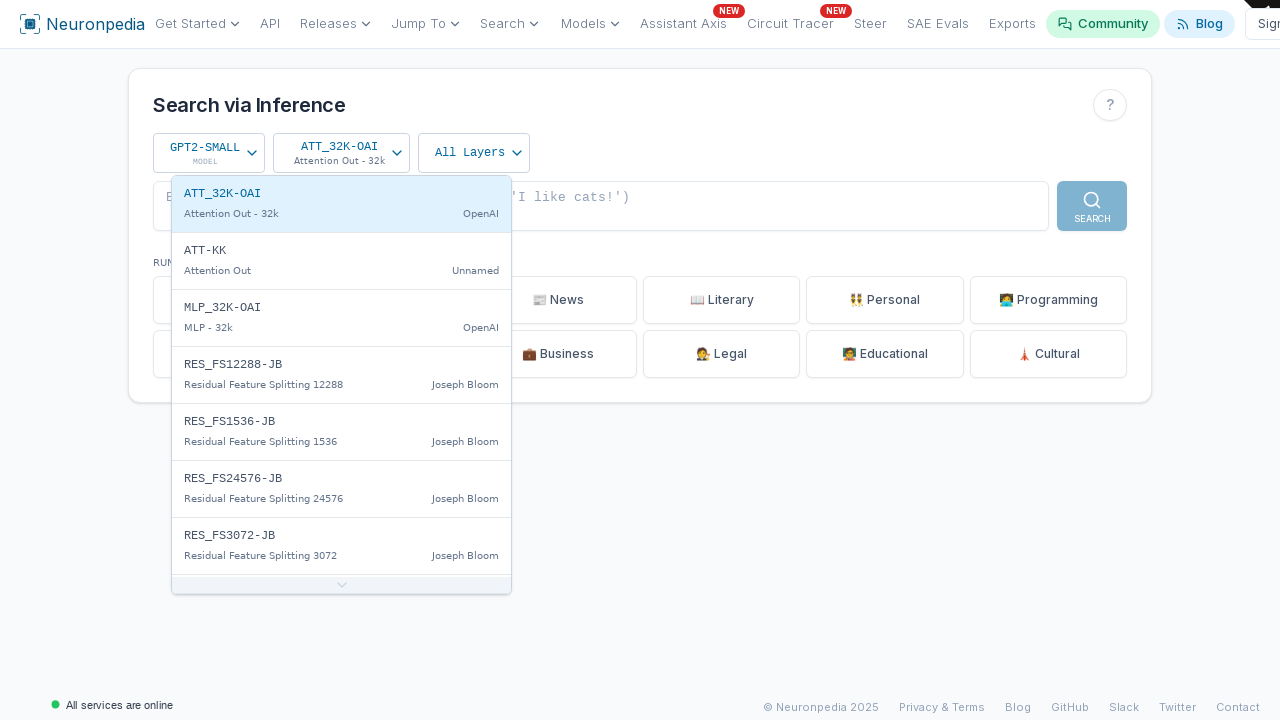